Tests customer logout functionality

Starting URL: https://www.globalsqa.com/angularJs-protractor/BankingProject/#/login

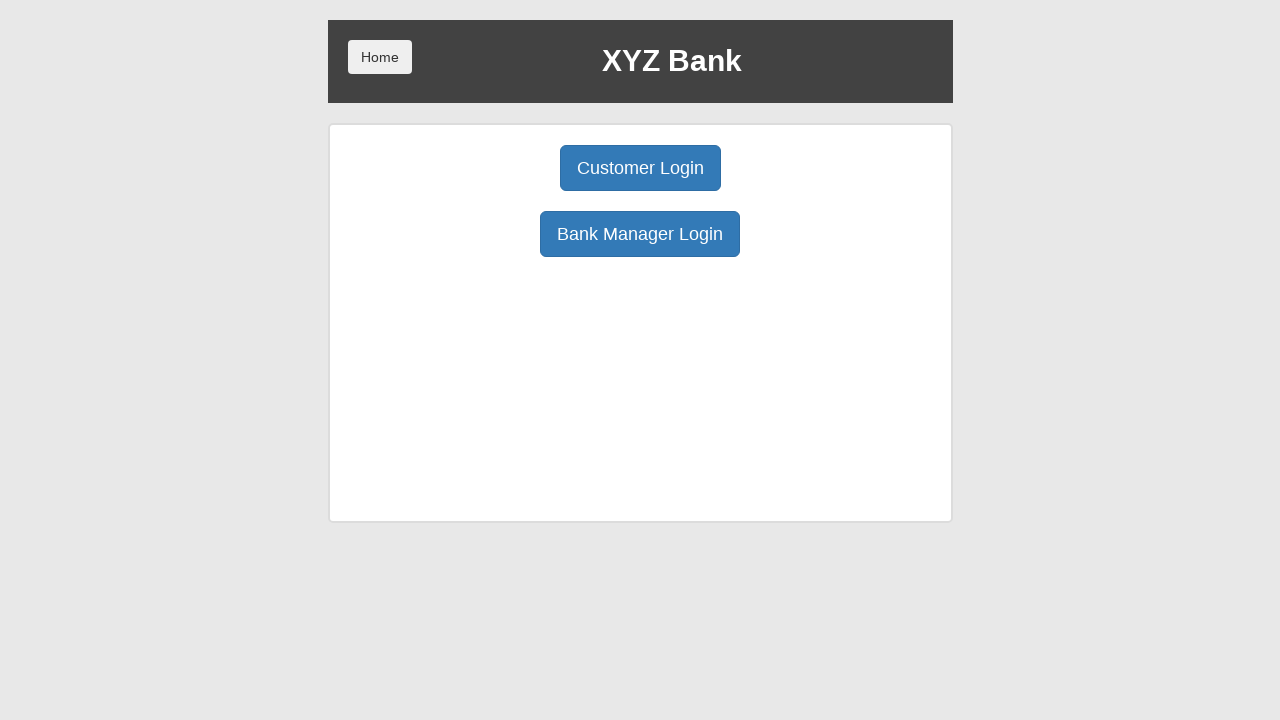

Clicked 'Customer Login' button at (640, 168) on button:has-text('Customer Login')
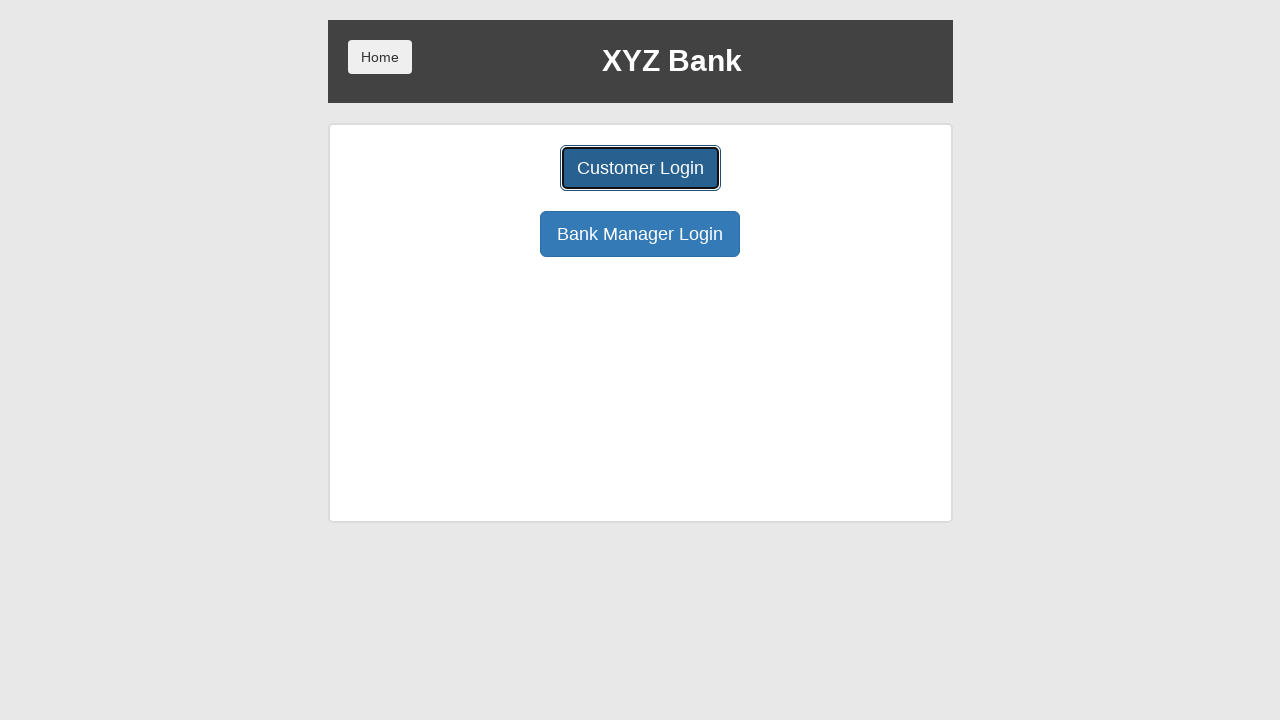

Selected a customer from dropdown (index 1) on select#userSelect
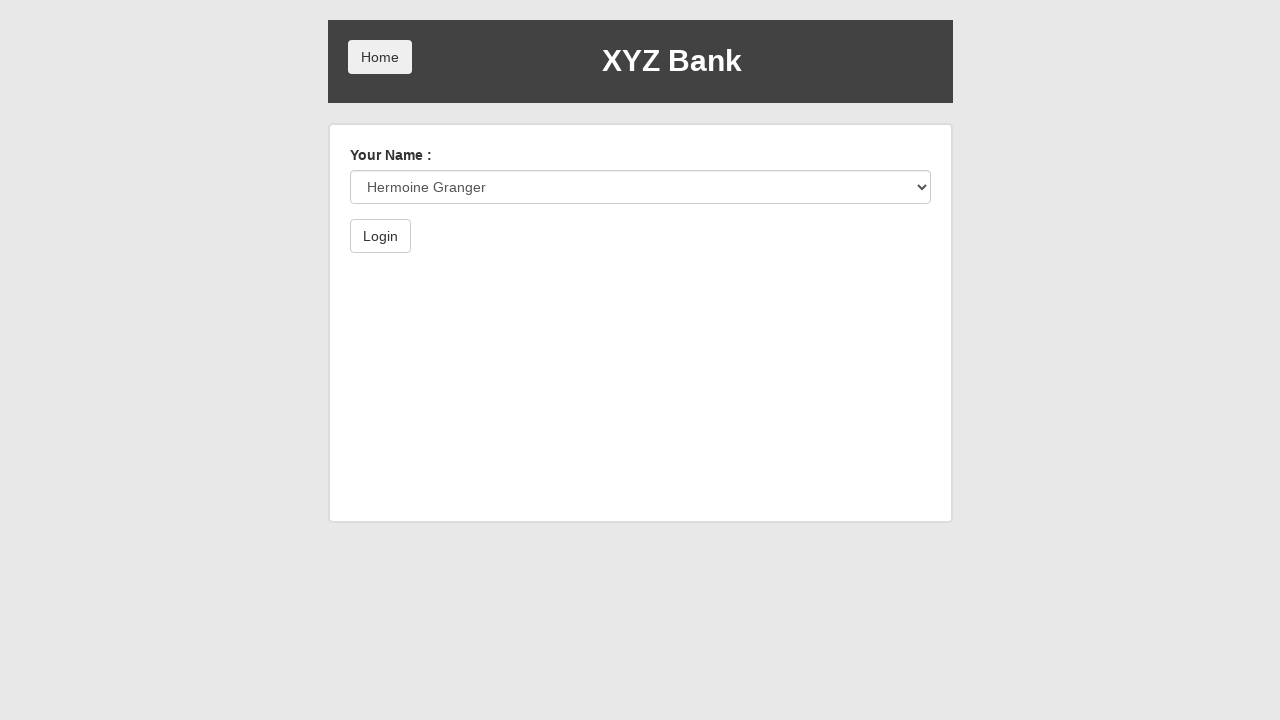

Clicked 'Login' button to authenticate customer at (380, 236) on button:has-text('Login')
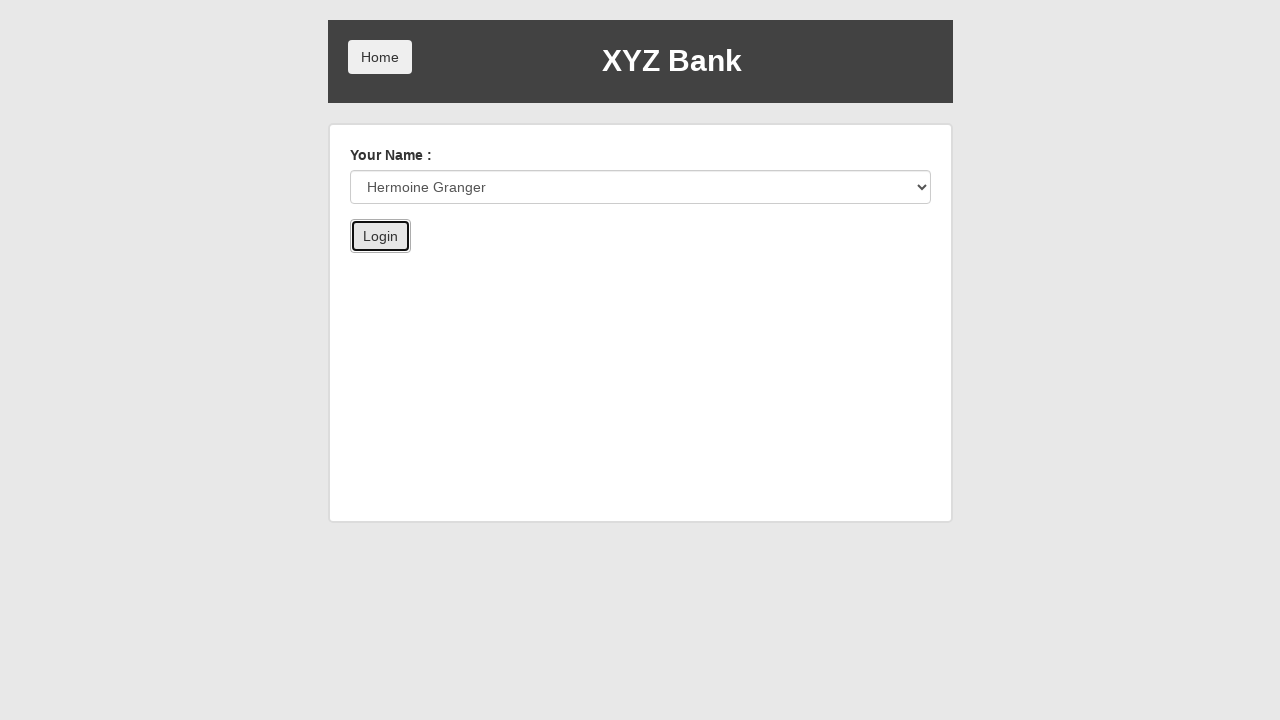

Clicked 'Logout' button to log out customer at (898, 57) on button:has-text('Logout')
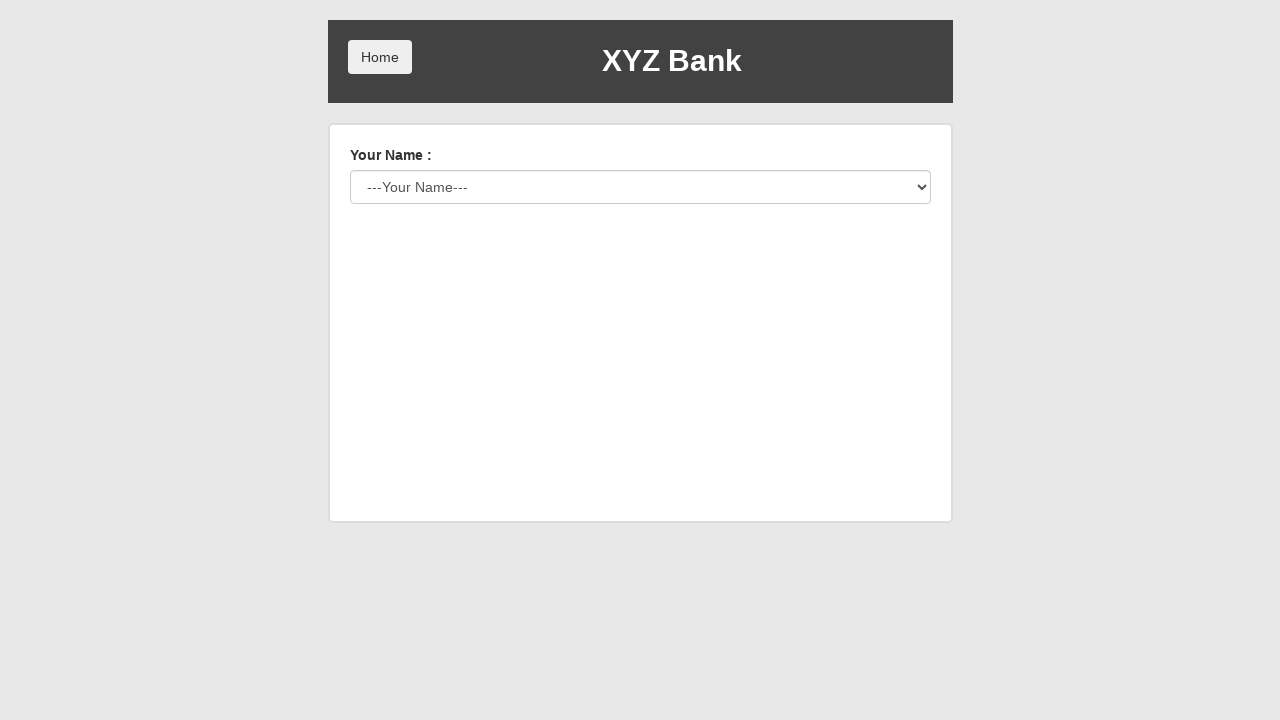

Verified customer selection dropdown is visible after logout
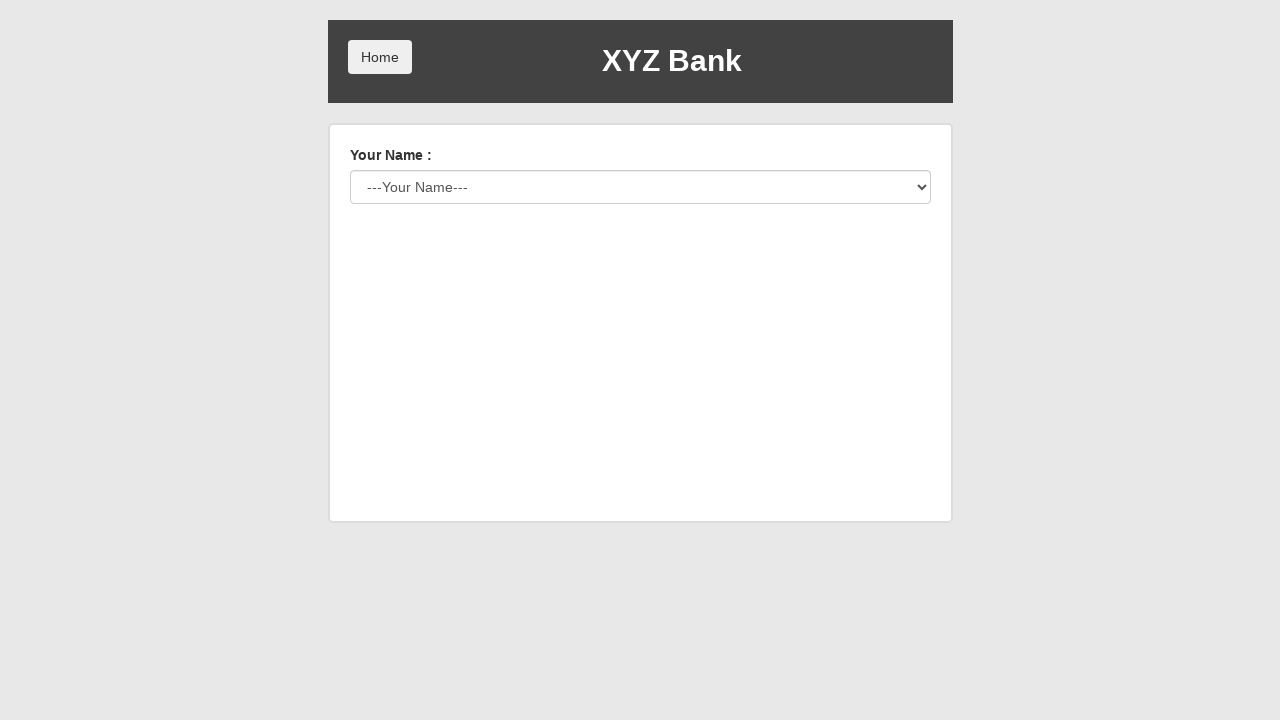

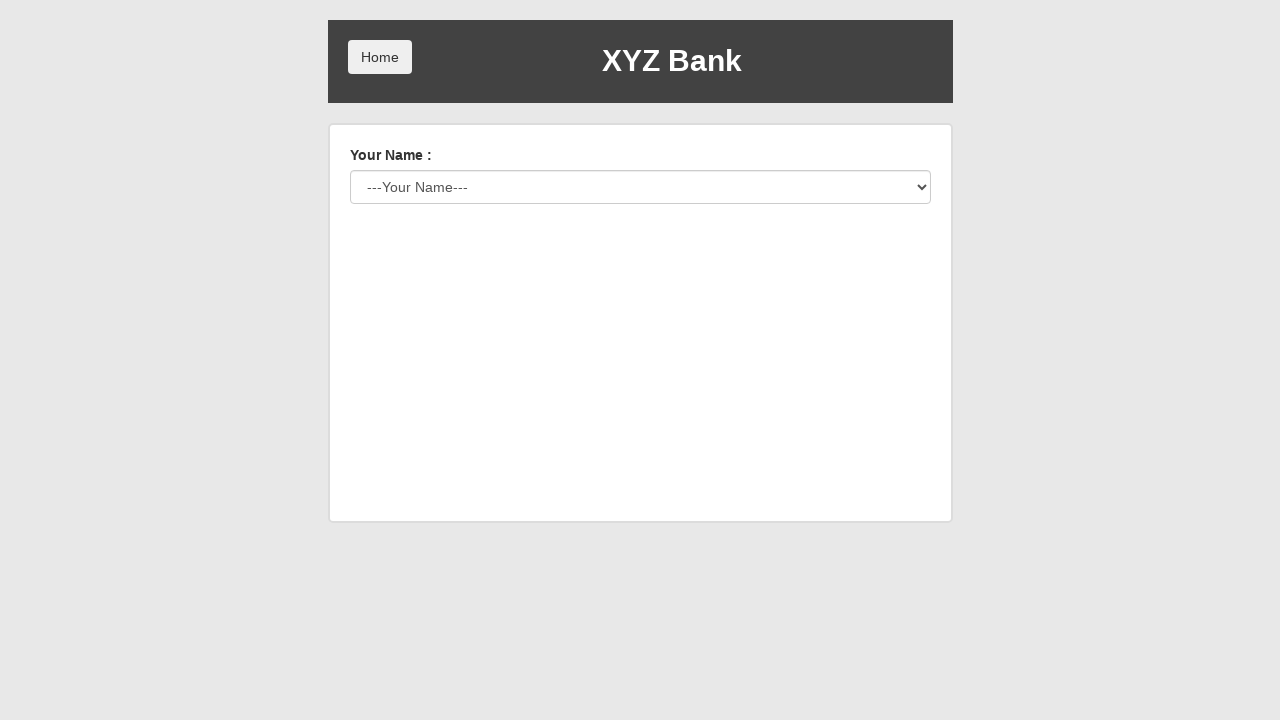